Tests dynamic controls functionality by clicking a toggle button to hide and show a checkbox, verifying the checkbox visibility changes correctly

Starting URL: https://v1.training-support.net/selenium/dynamic-controls

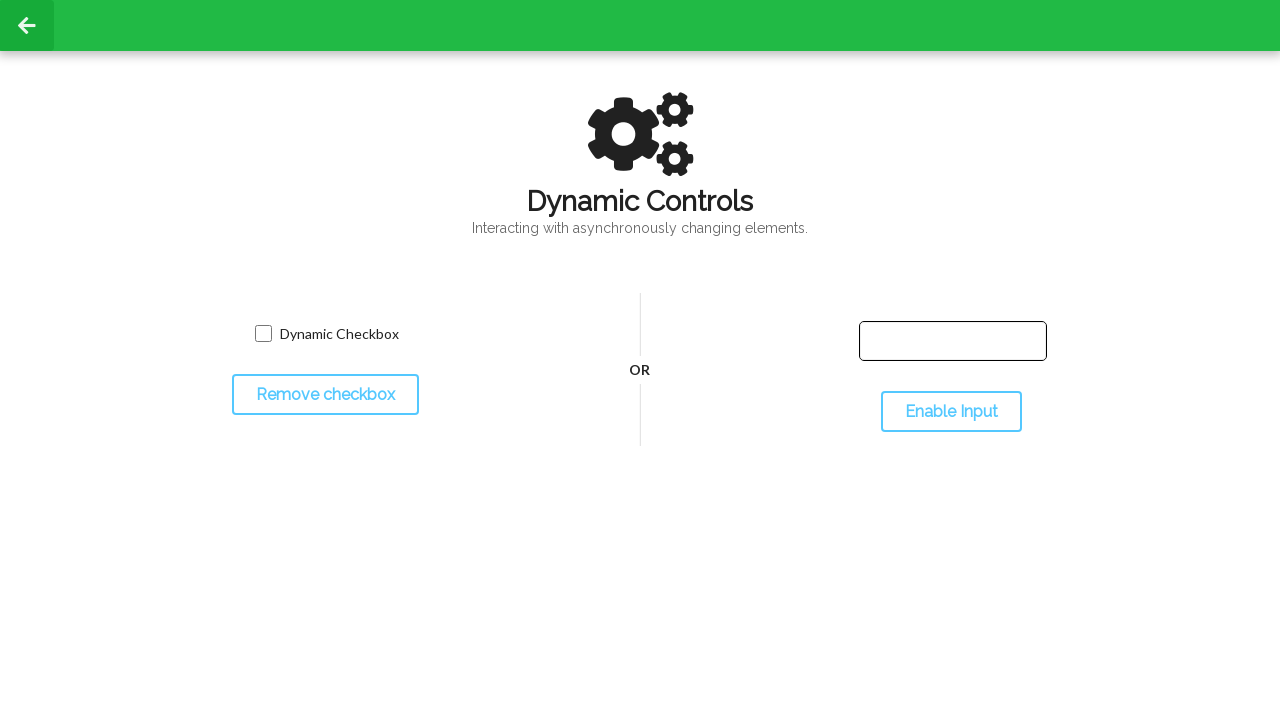

Clicked toggle button to hide checkbox at (325, 395) on #toggleCheckbox
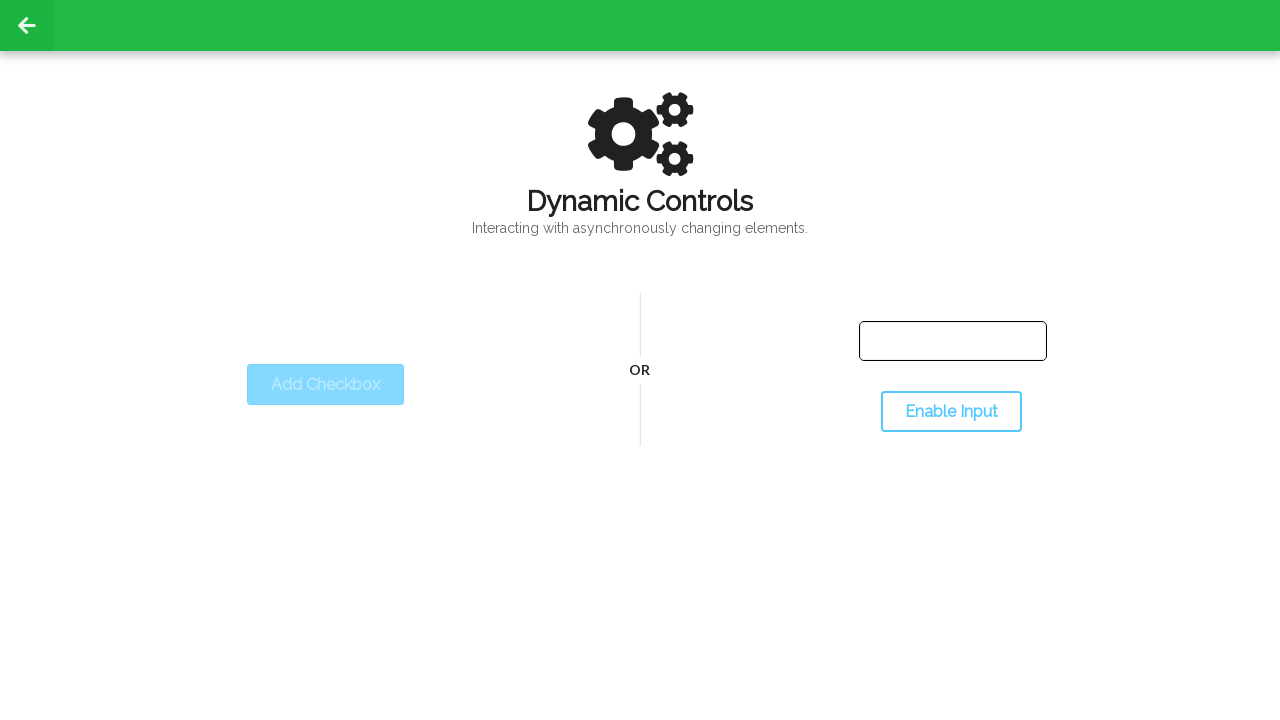

Verified checkbox is now hidden
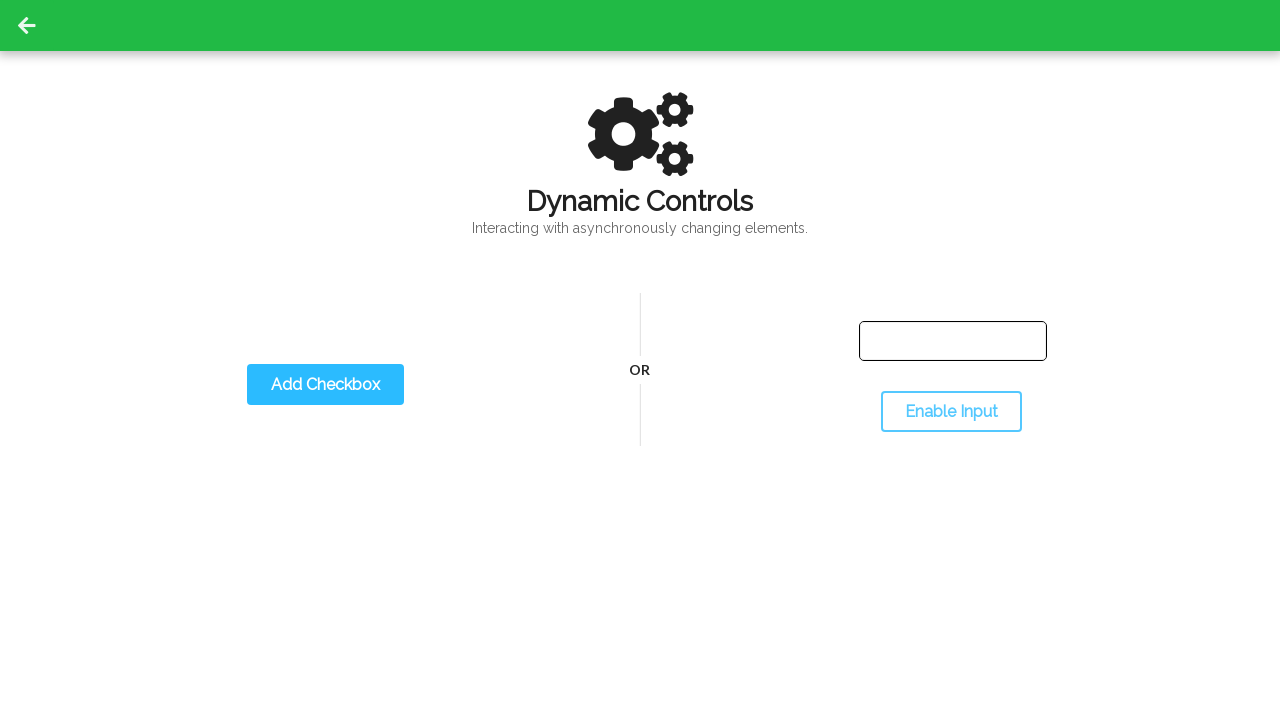

Clicked toggle button to show checkbox at (325, 385) on #toggleCheckbox
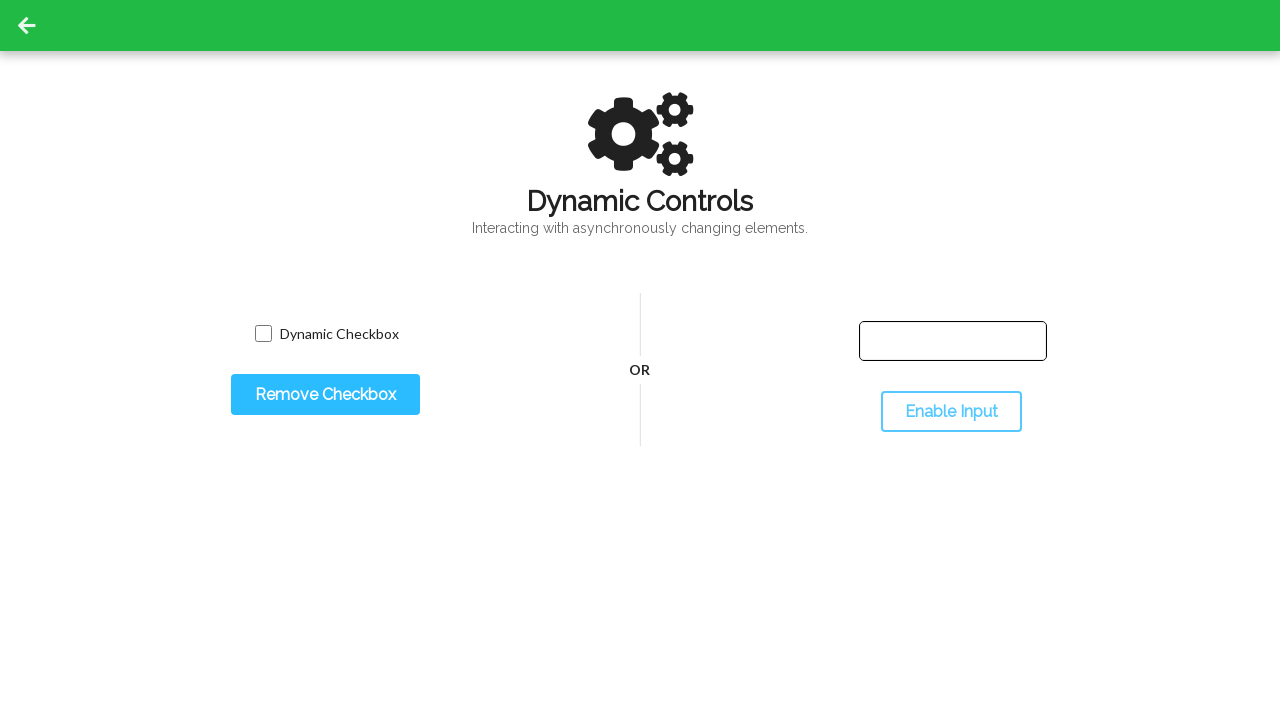

Verified checkbox is now visible again
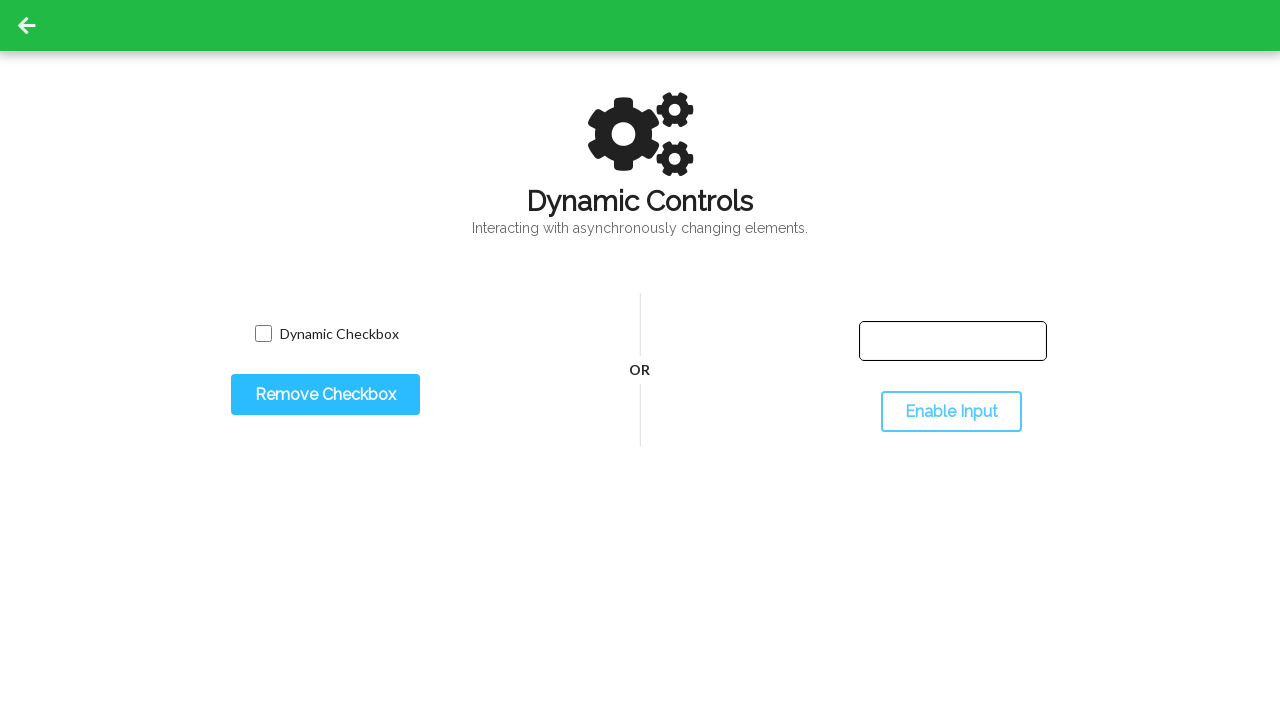

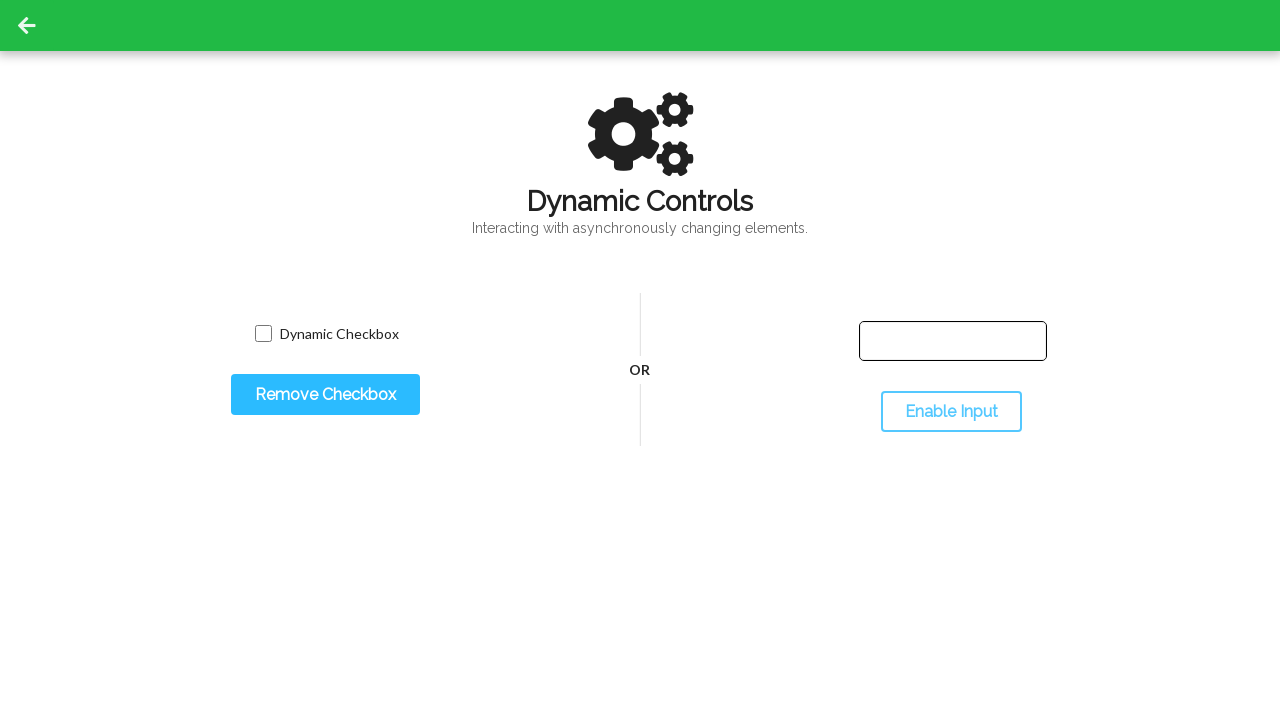